Tests that main and footer sections become visible when items are added

Starting URL: https://demo.playwright.dev/todomvc

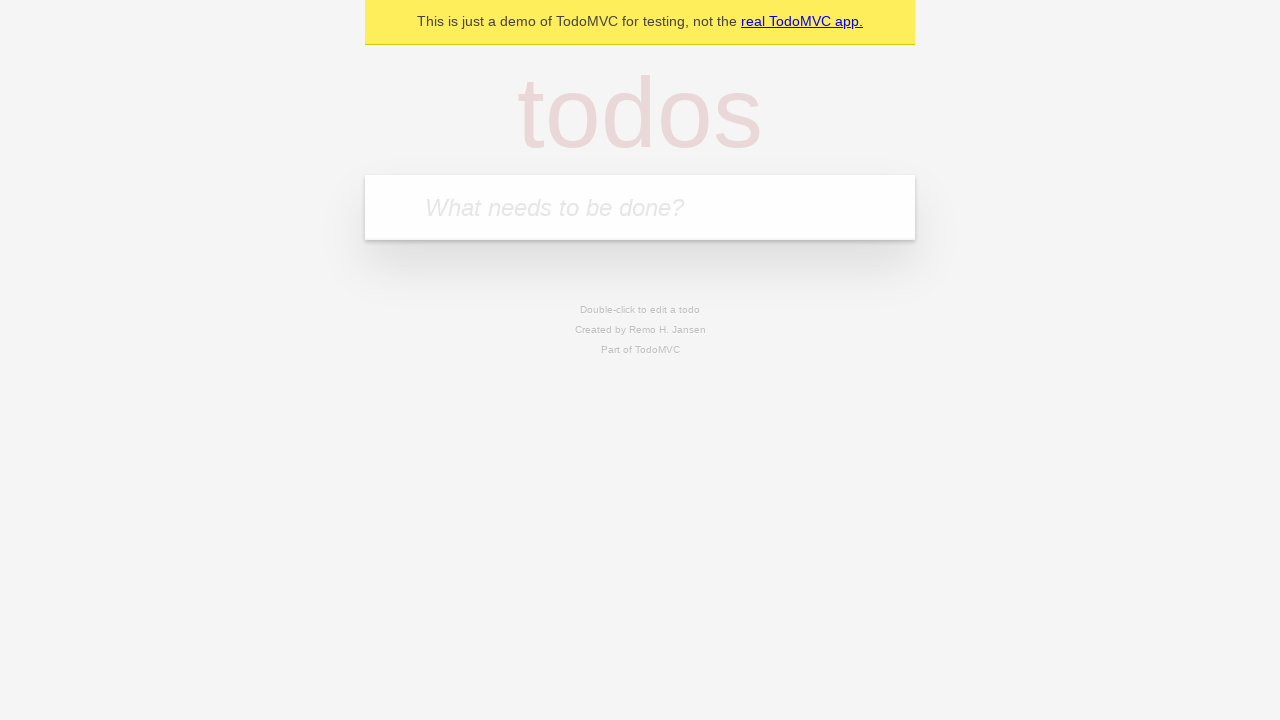

Filled new todo input field with 'buy some cheese' on .new-todo
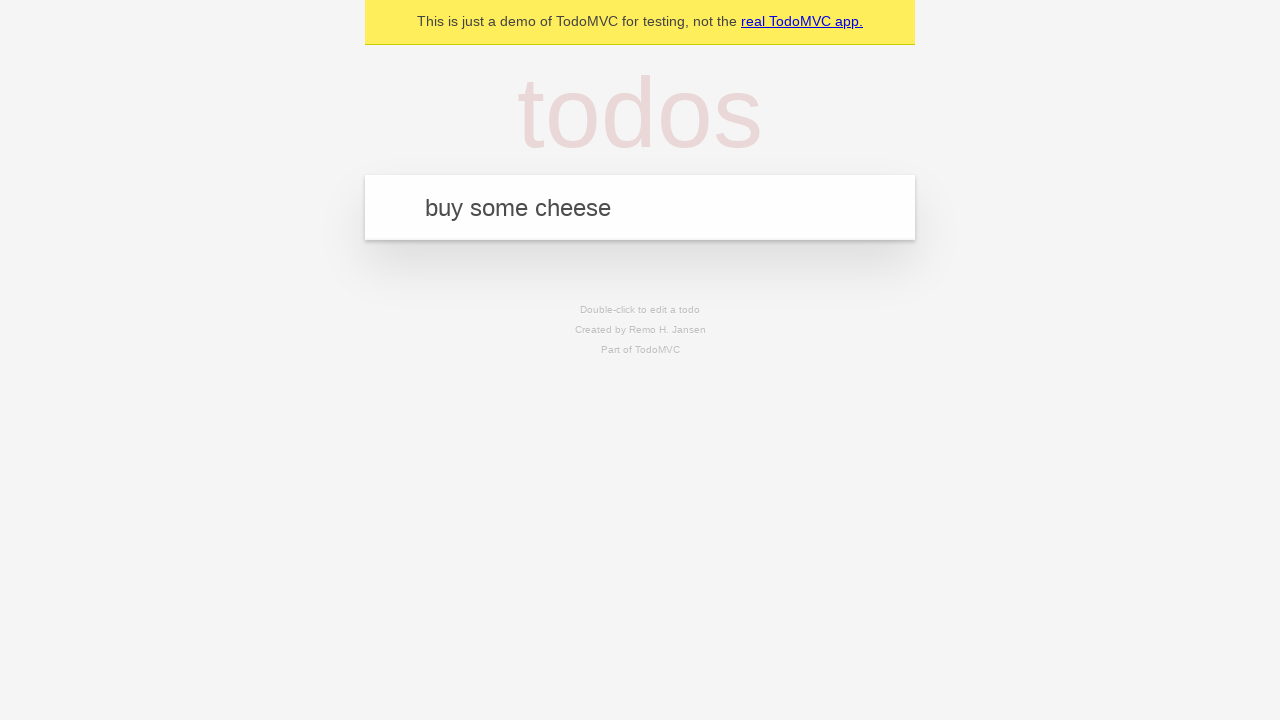

Pressed Enter to add the todo item on .new-todo
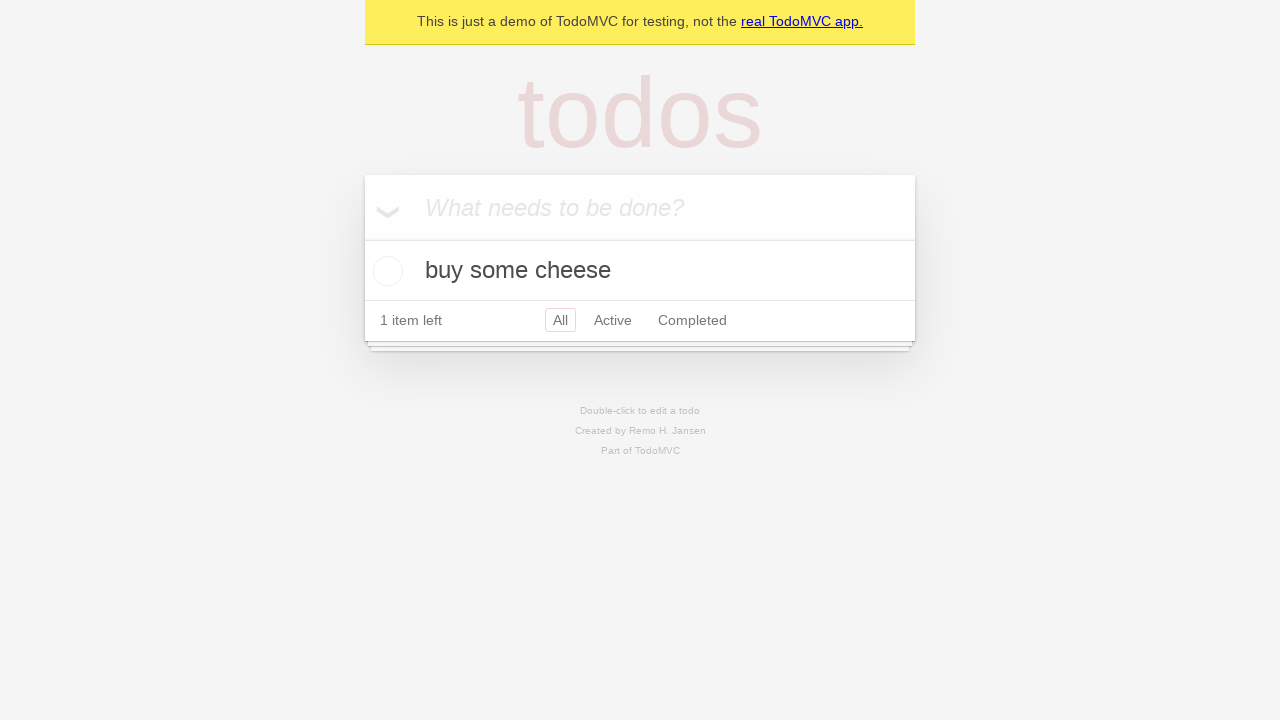

Main section became visible after adding item
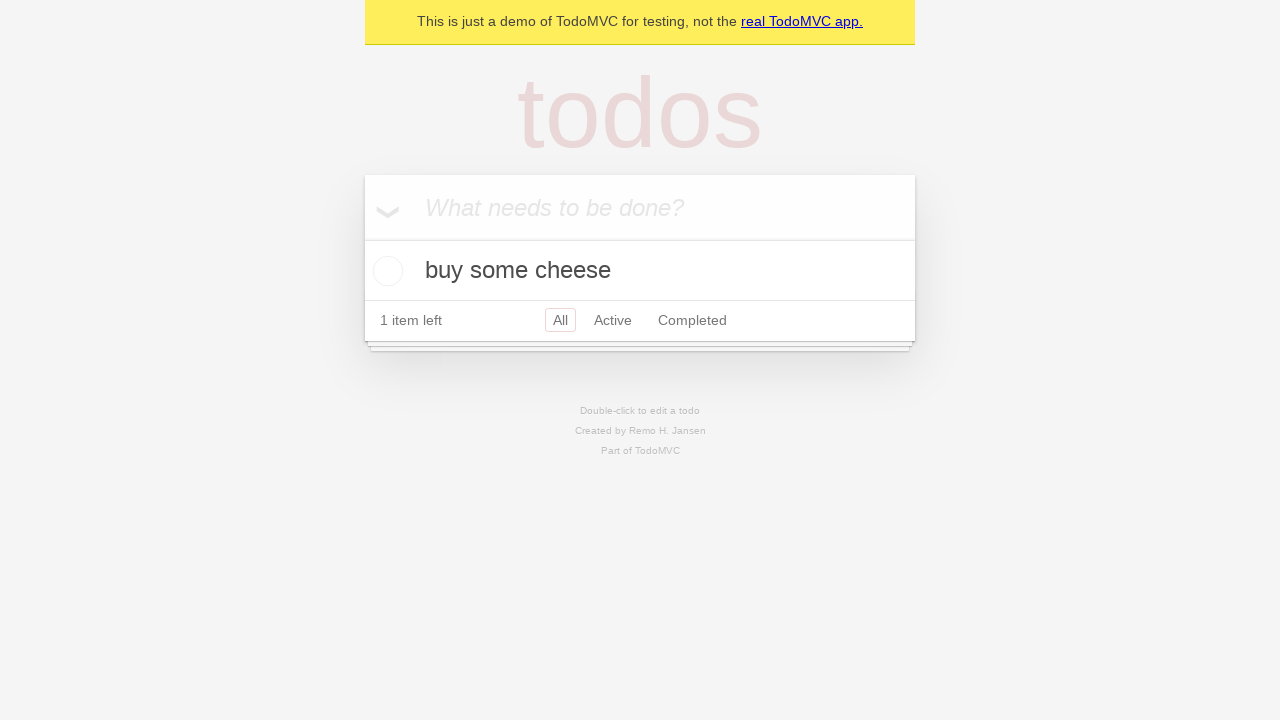

Footer section became visible after adding item
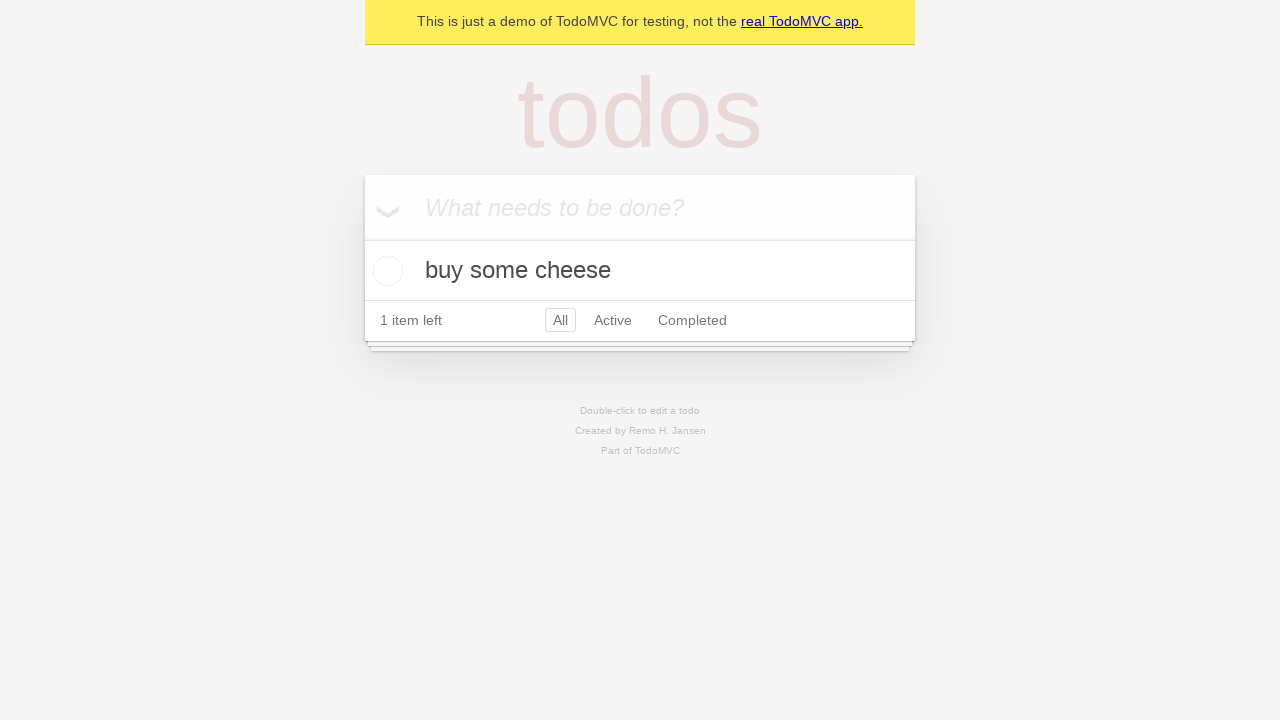

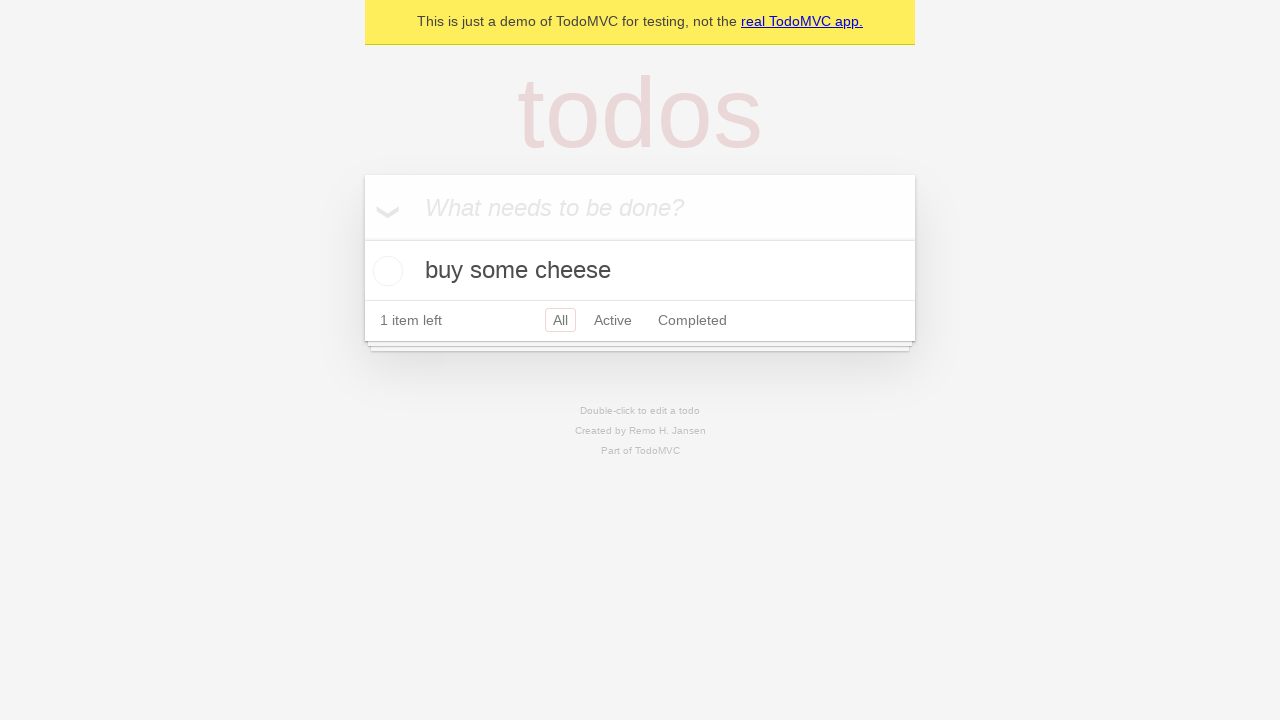